Tests drag and drop functionality by dragging a draggable element to a droppable target within an iframe

Starting URL: https://jqueryui.com/droppable/

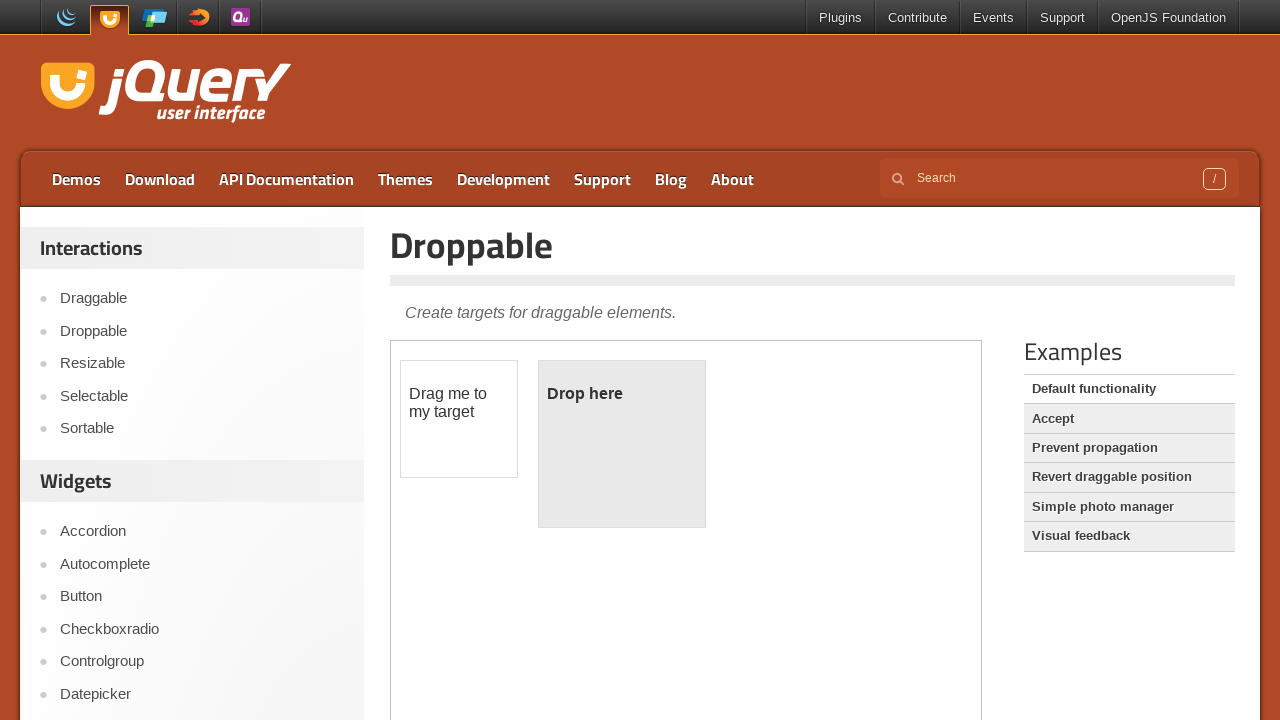

Located iframe containing draggable and droppable elements
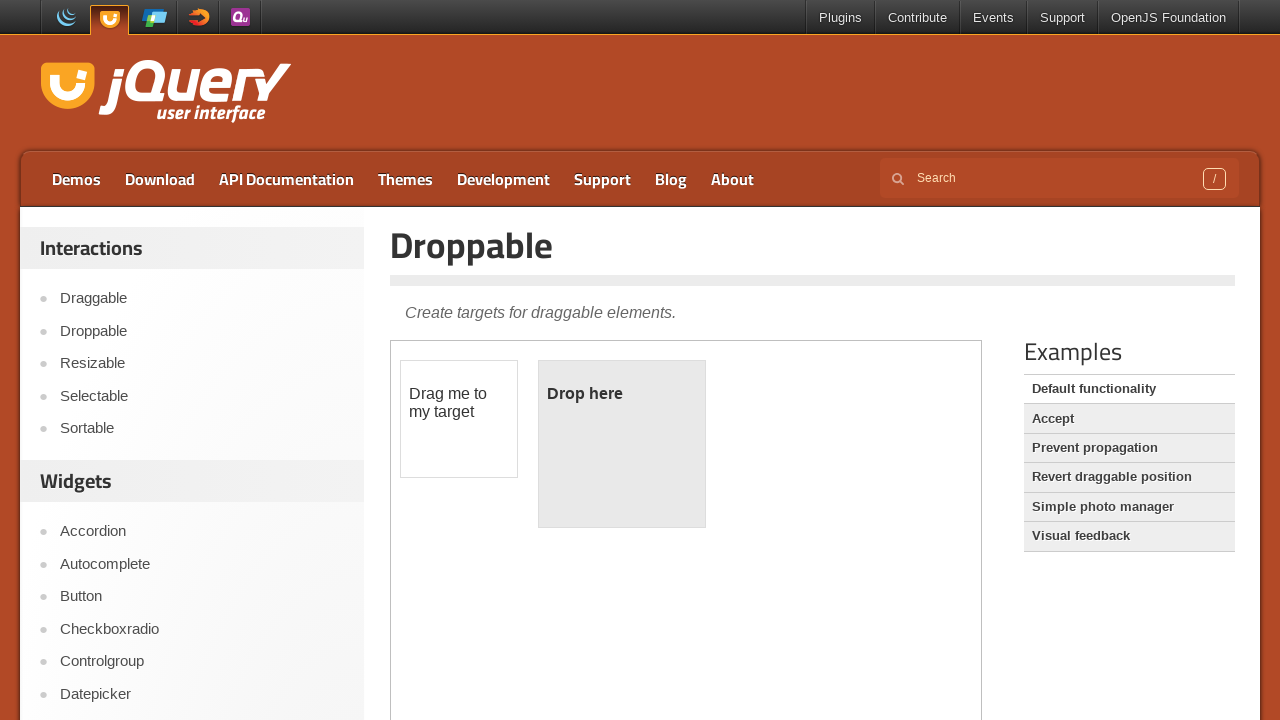

Draggable element loaded and ready
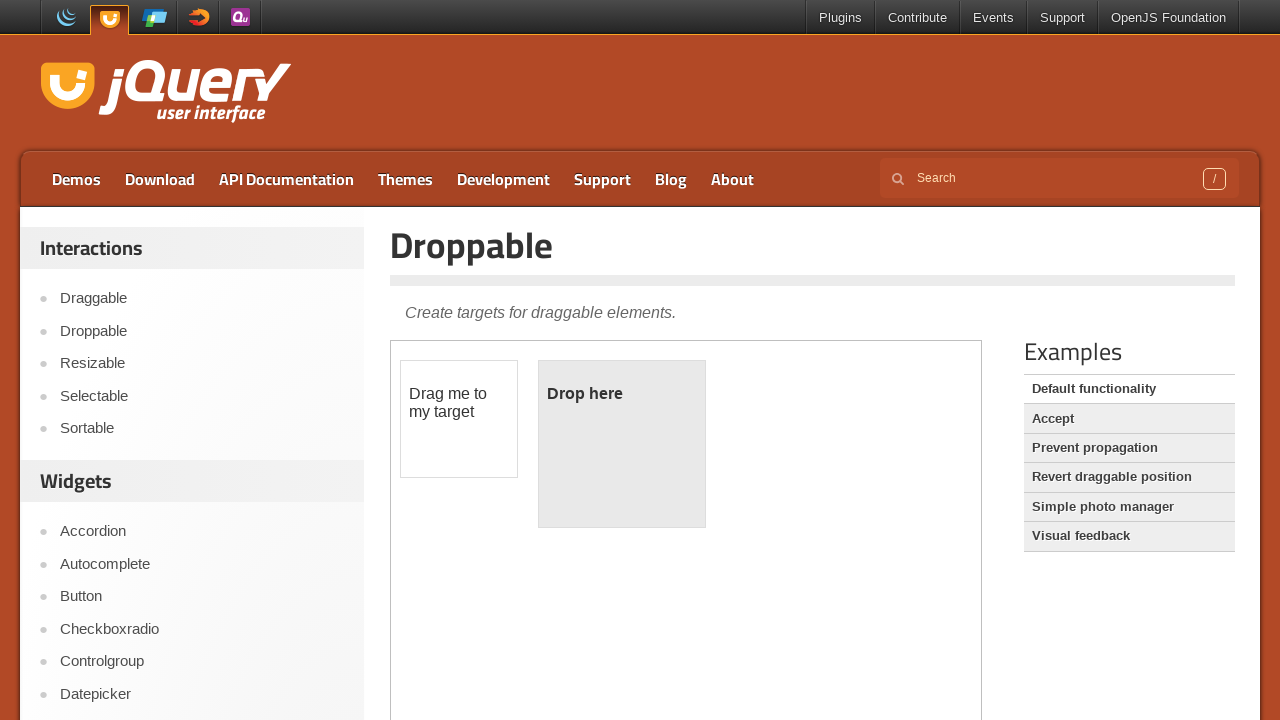

Dragged draggable element to droppable target at (622, 444)
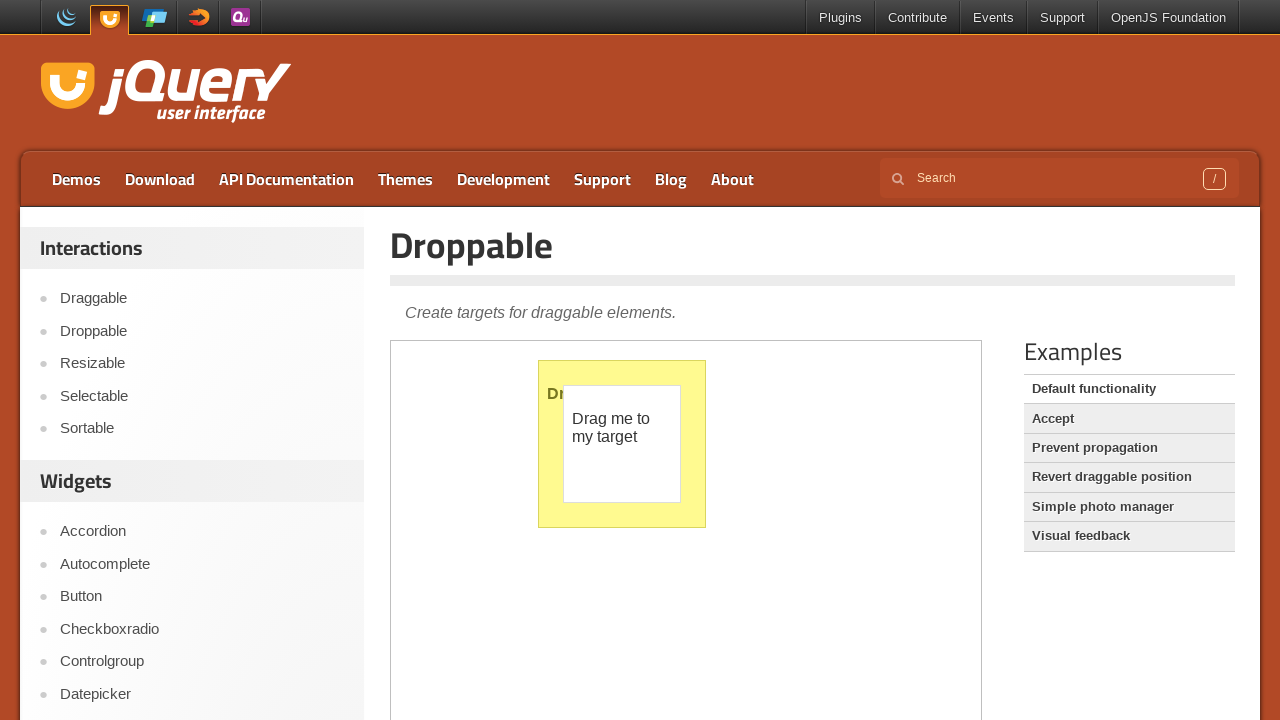

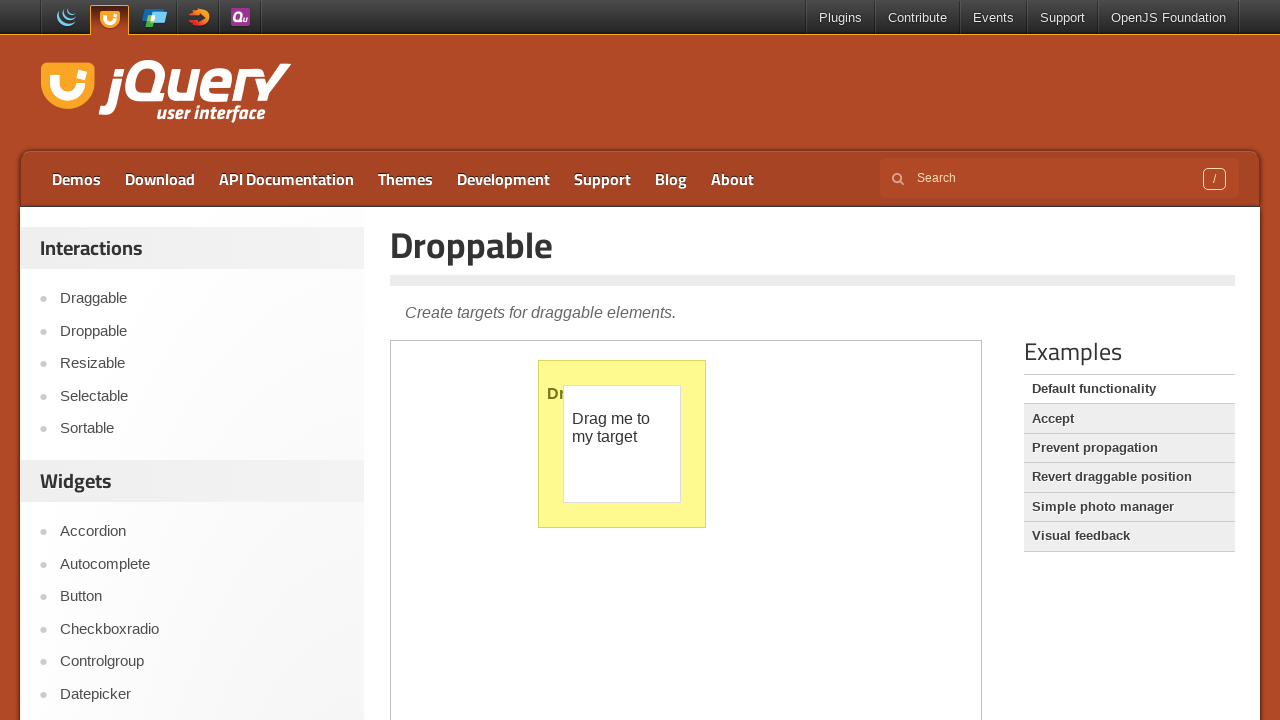